Tests that edits are cancelled when pressing Escape key.

Starting URL: https://demo.playwright.dev/todomvc

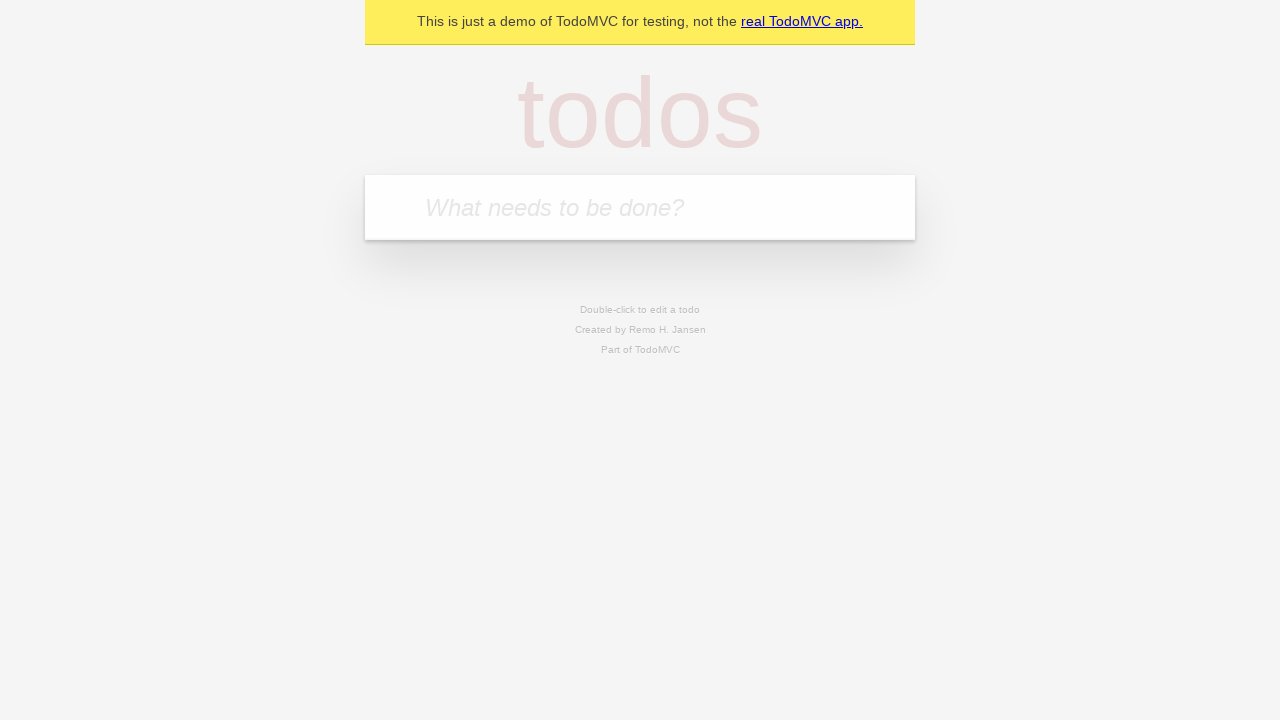

Filled todo input with 'buy some cheese' on internal:attr=[placeholder="What needs to be done?"i]
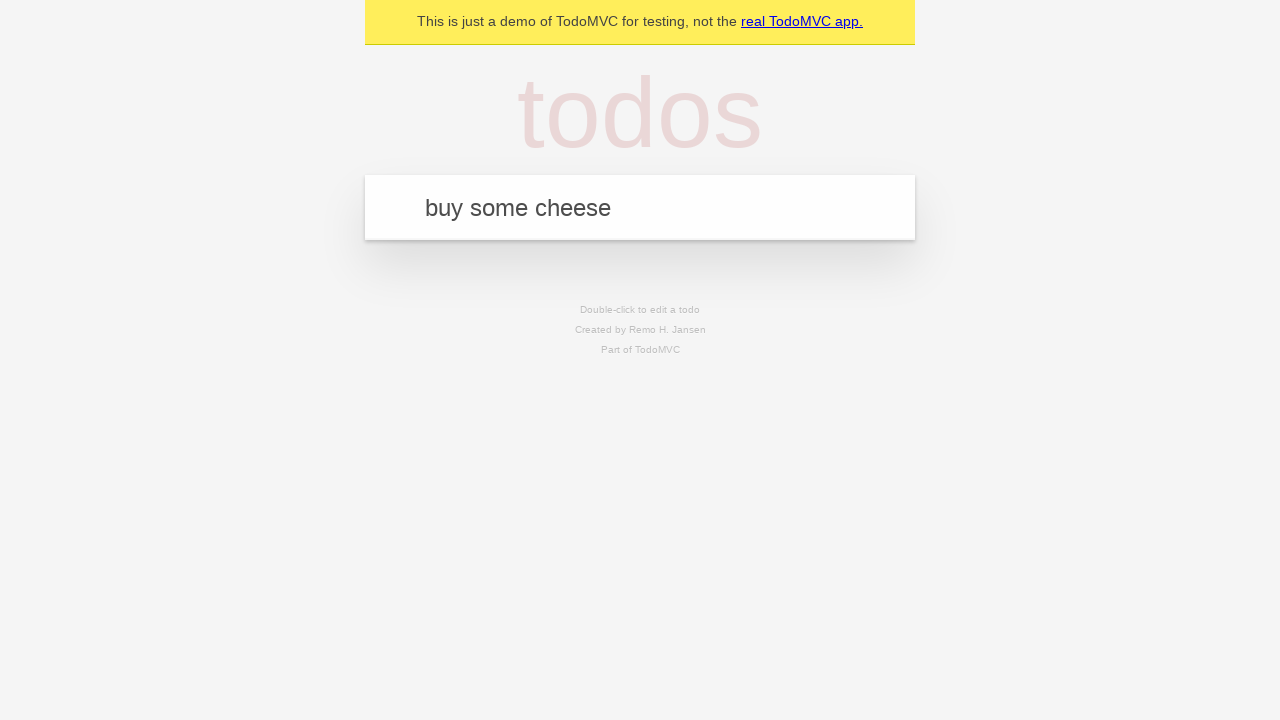

Pressed Enter to add first todo on internal:attr=[placeholder="What needs to be done?"i]
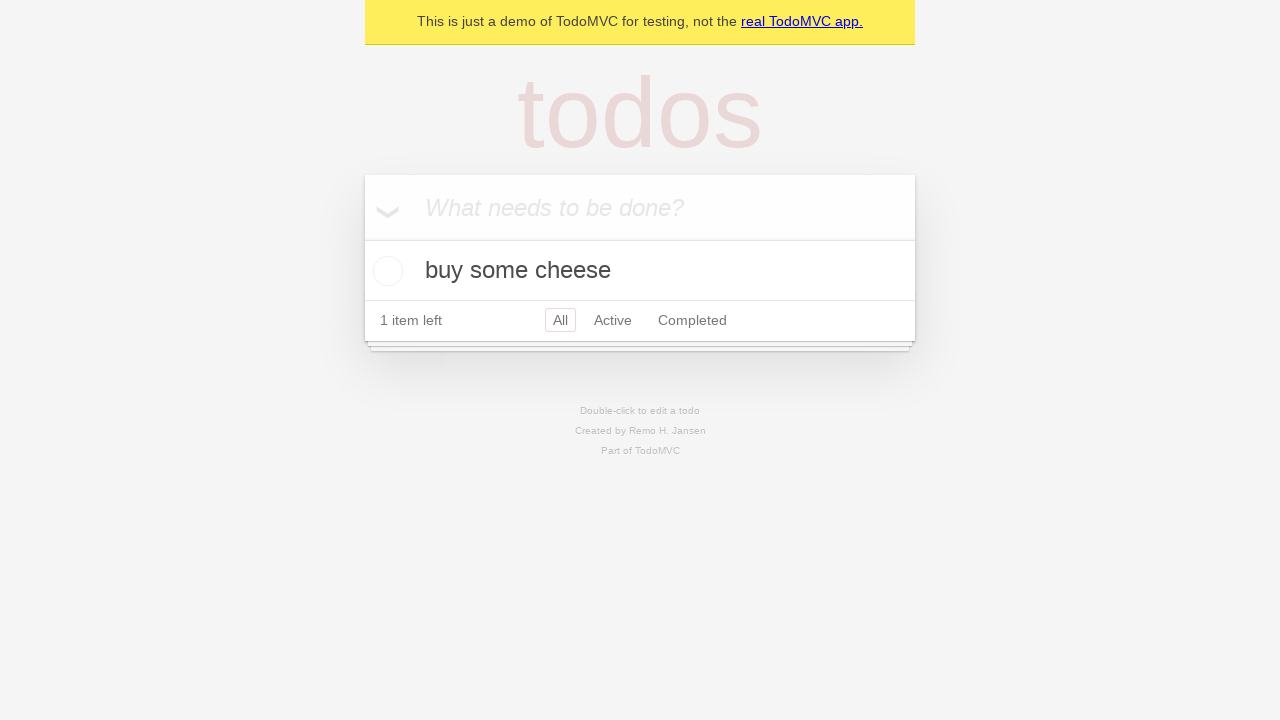

Filled todo input with 'feed the cat' on internal:attr=[placeholder="What needs to be done?"i]
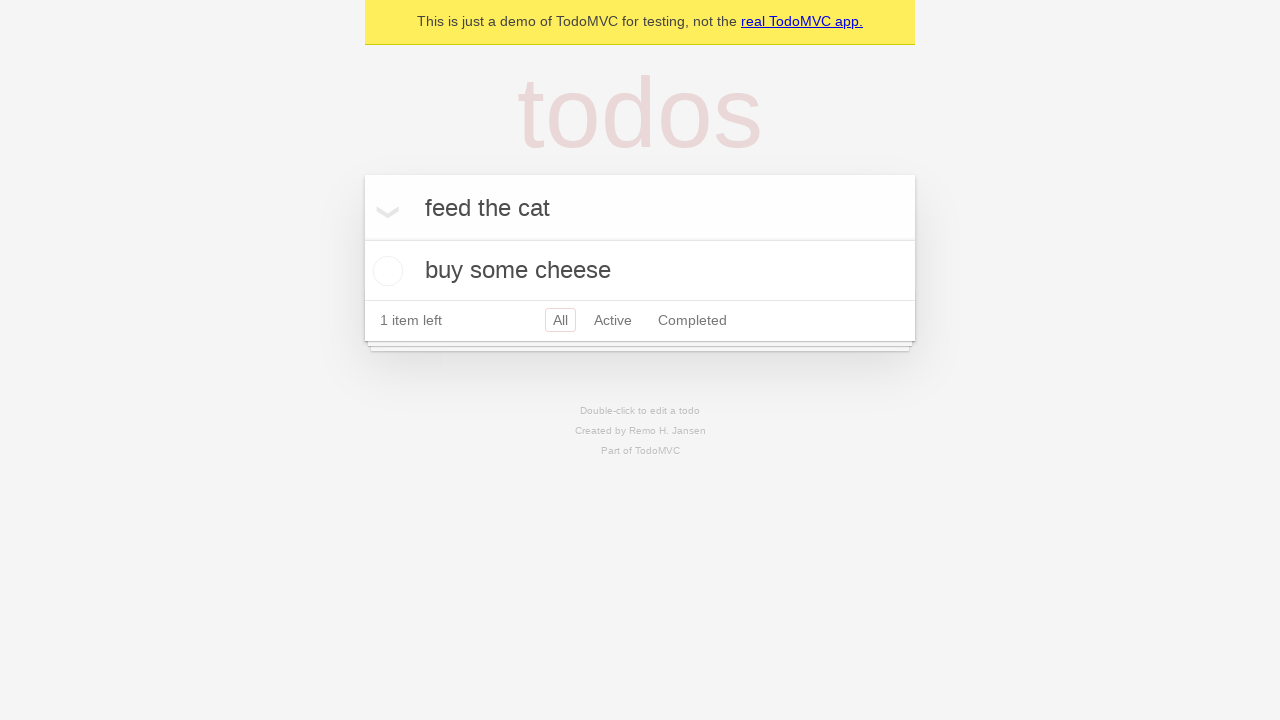

Pressed Enter to add second todo on internal:attr=[placeholder="What needs to be done?"i]
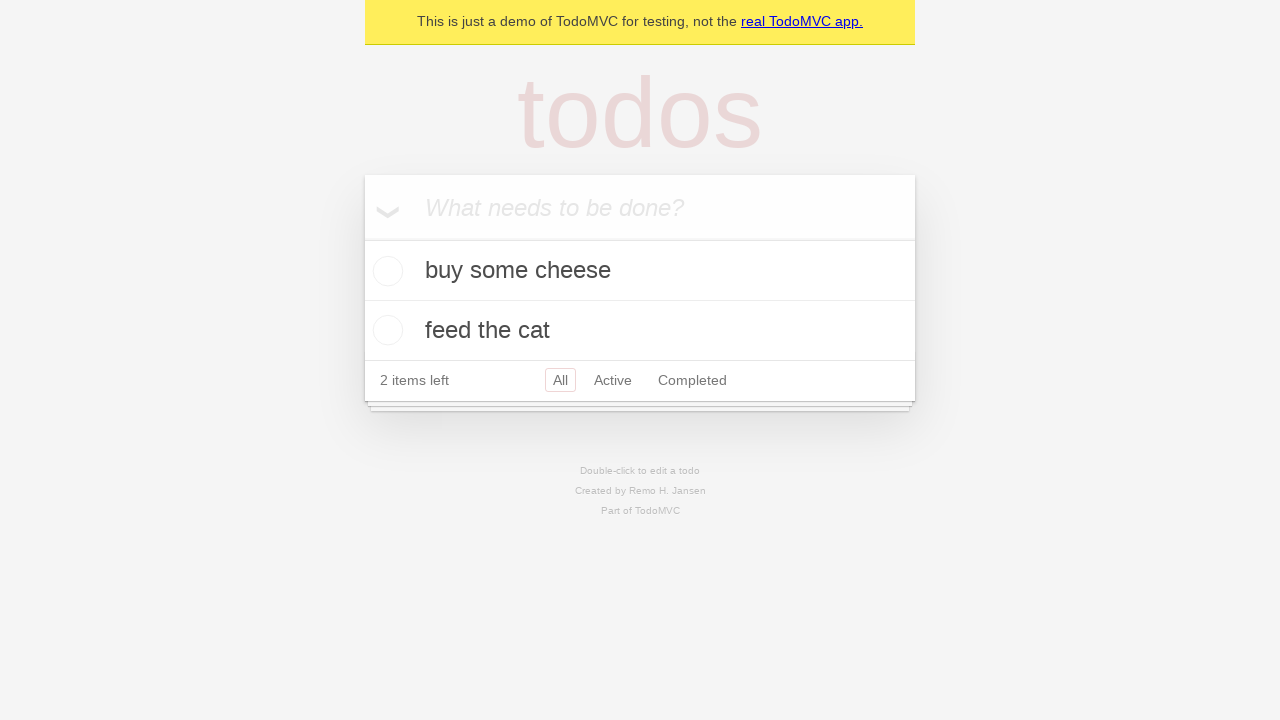

Filled todo input with 'book a doctors appointment' on internal:attr=[placeholder="What needs to be done?"i]
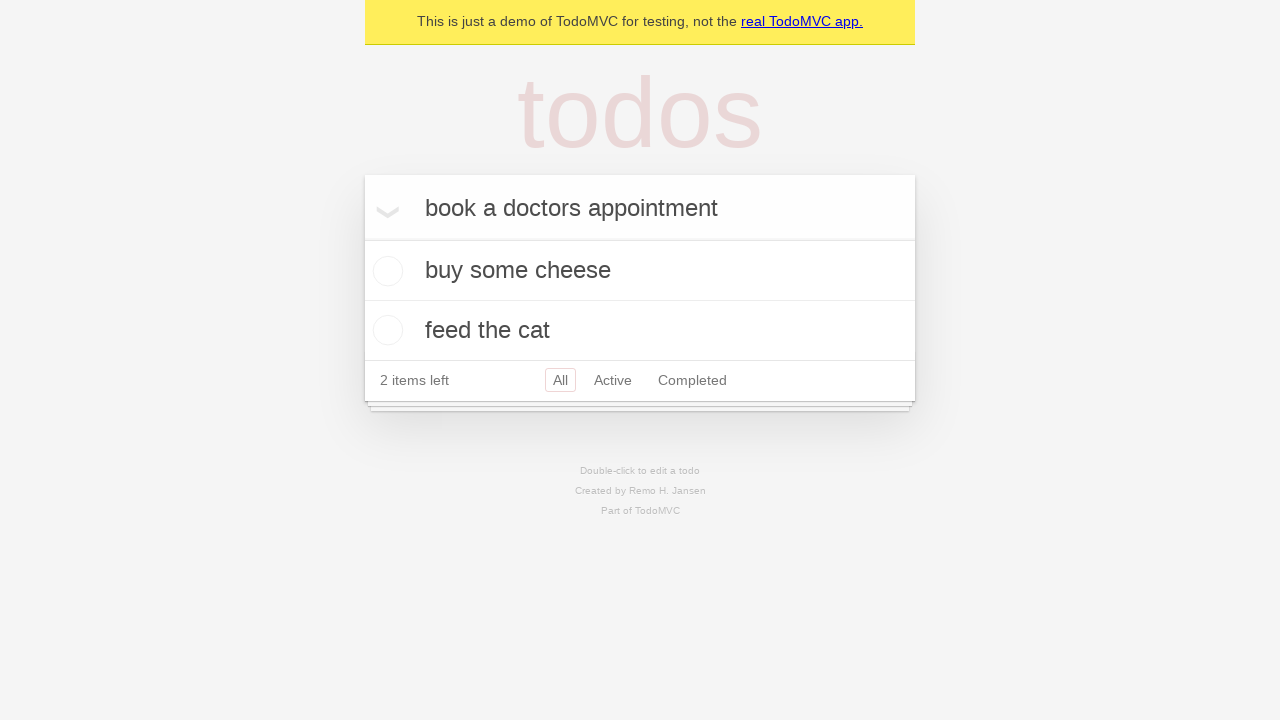

Pressed Enter to add third todo on internal:attr=[placeholder="What needs to be done?"i]
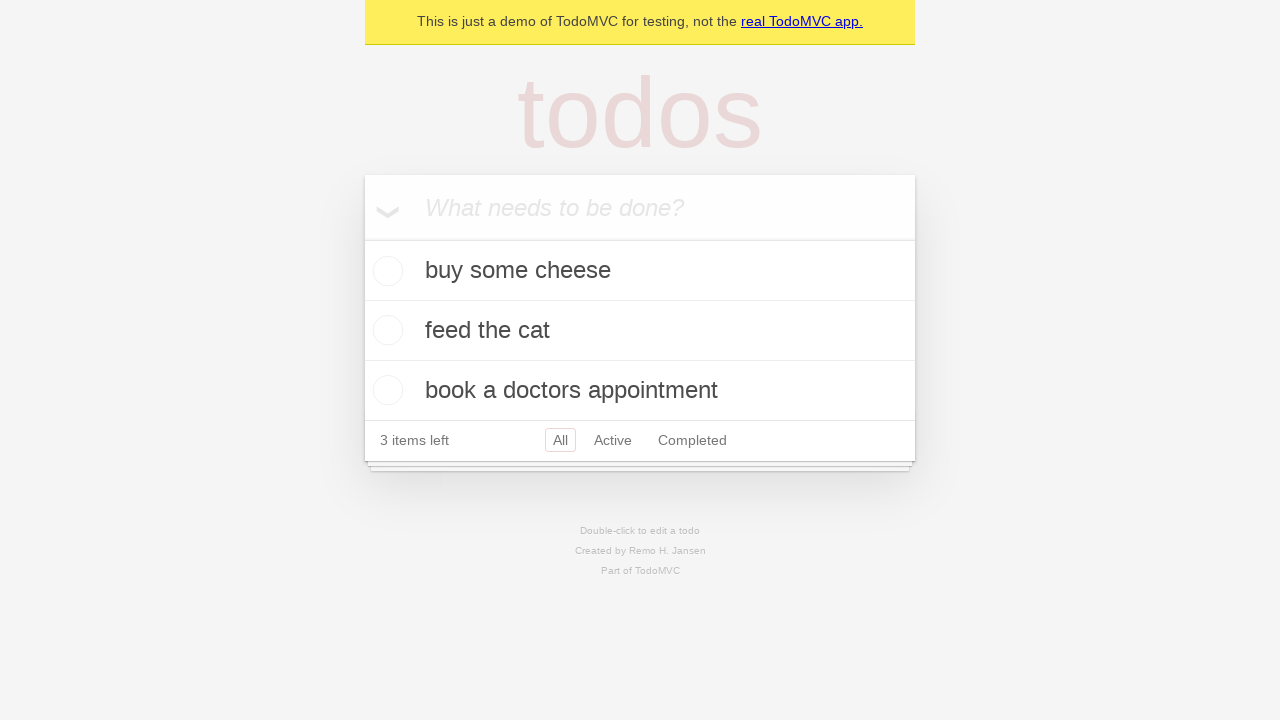

Double-clicked second todo to enter edit mode at (640, 331) on internal:testid=[data-testid="todo-item"s] >> nth=1
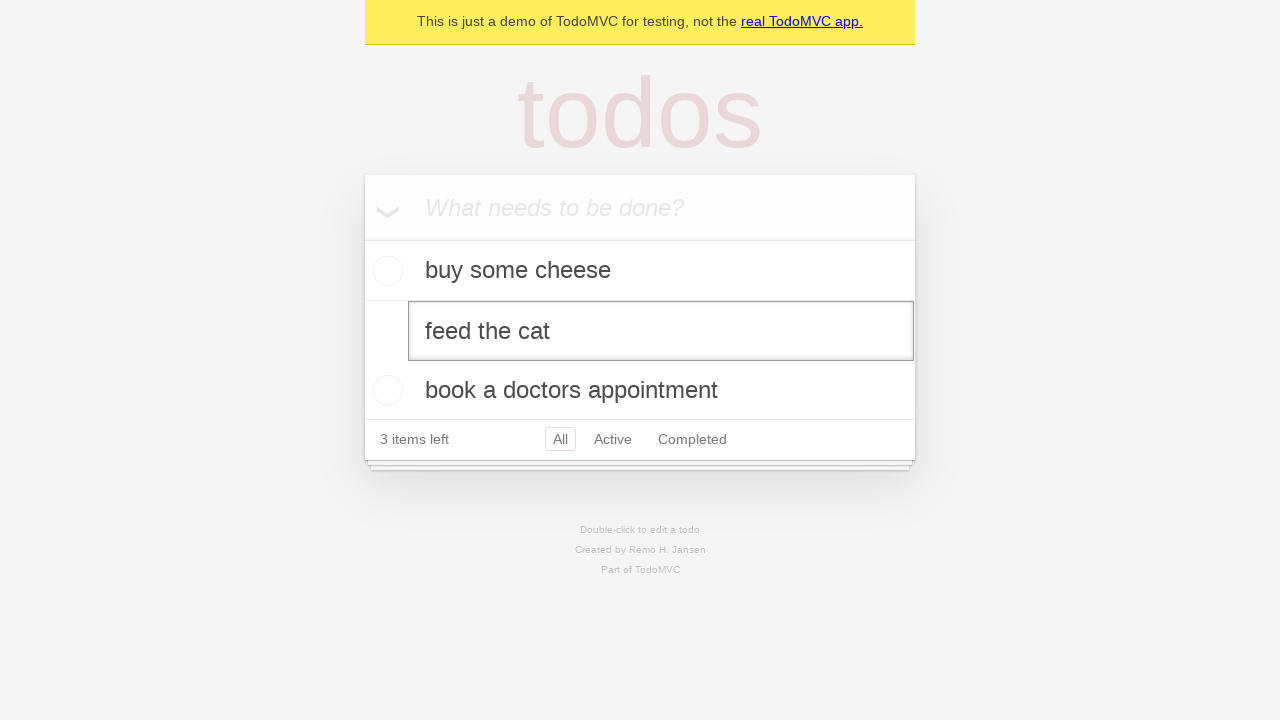

Filled edit textbox with 'buy some sausages' on internal:testid=[data-testid="todo-item"s] >> nth=1 >> internal:role=textbox[nam
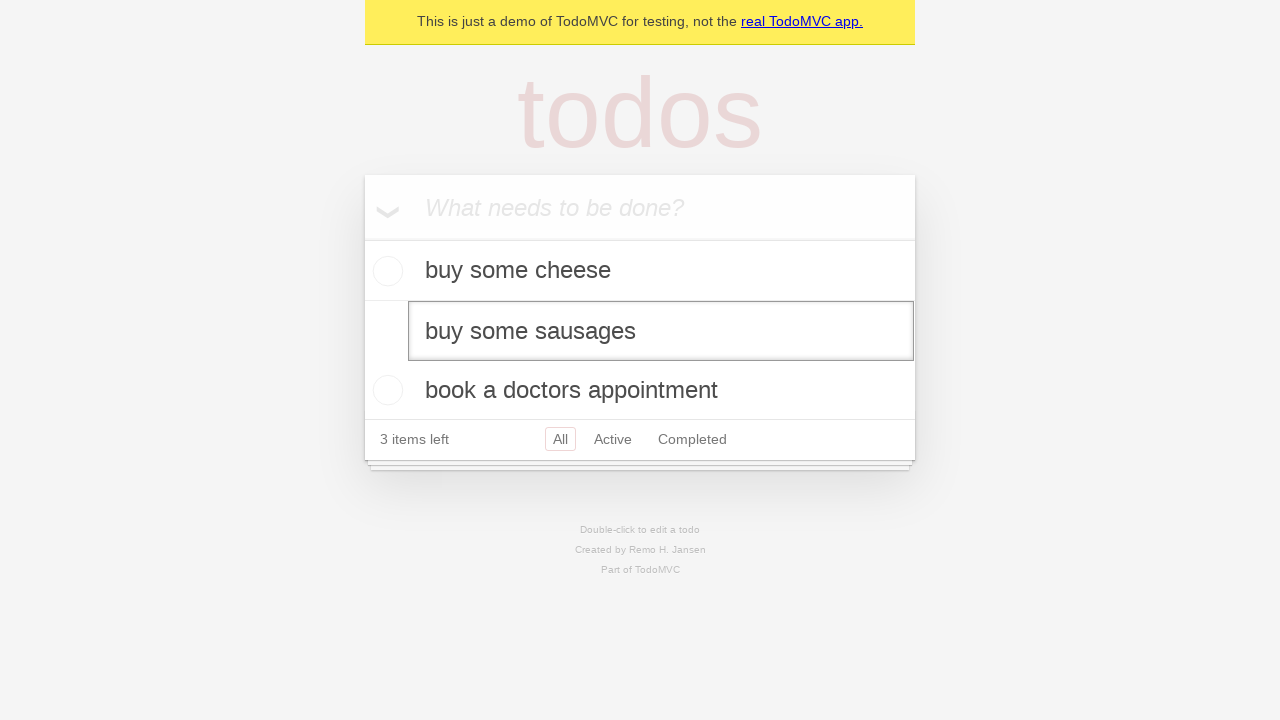

Pressed Escape key to cancel edit on internal:testid=[data-testid="todo-item"s] >> nth=1 >> internal:role=textbox[nam
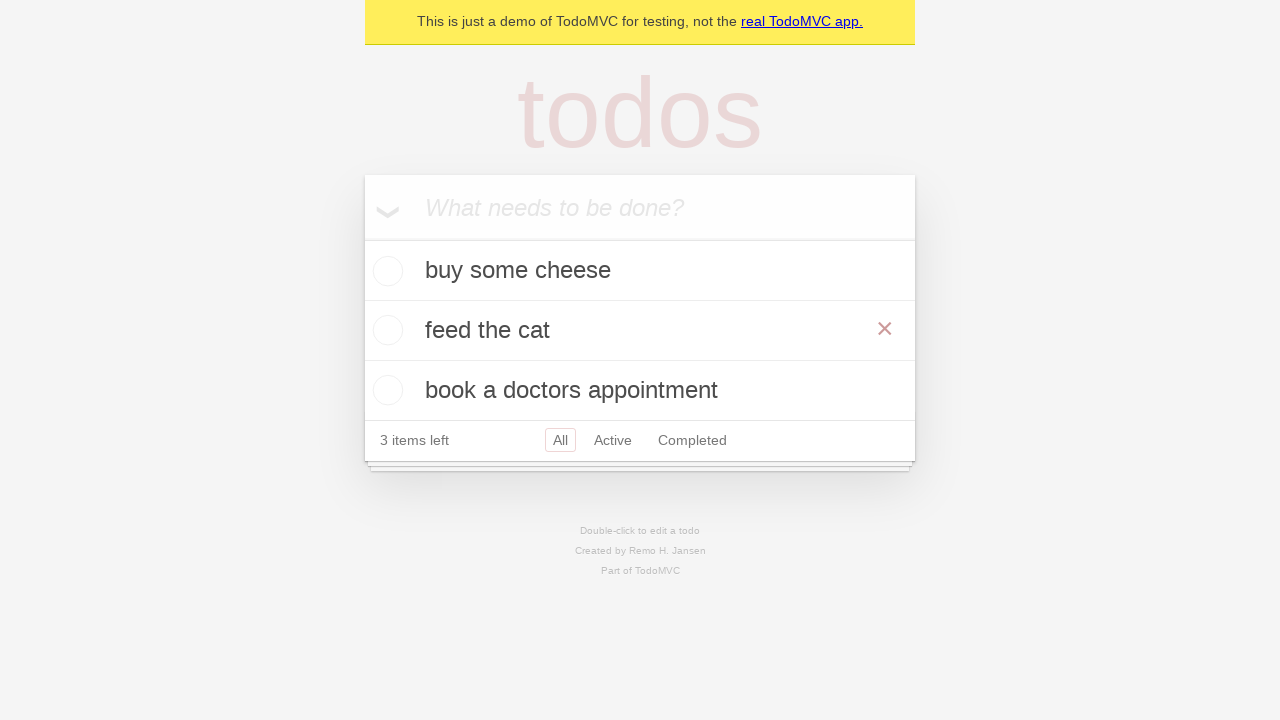

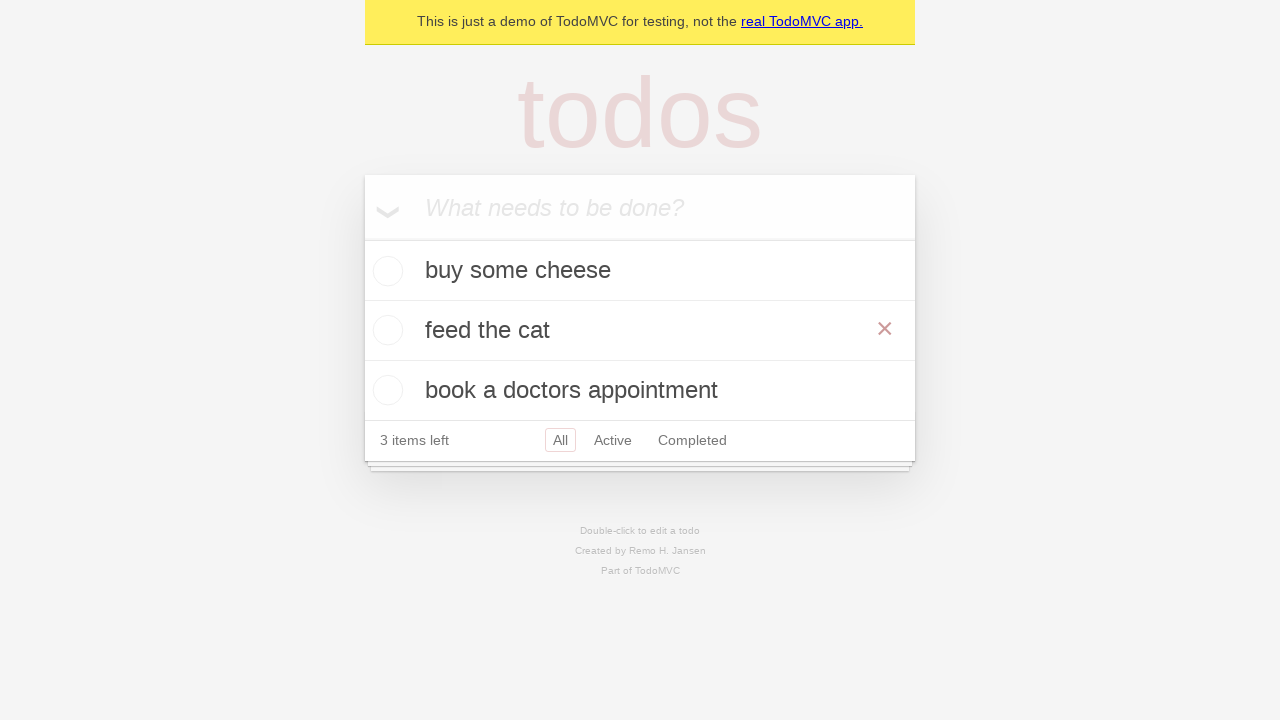